Navigates to the AGL Australia homepage and takes a screenshot of the page

Starting URL: https://www.agl.com.au

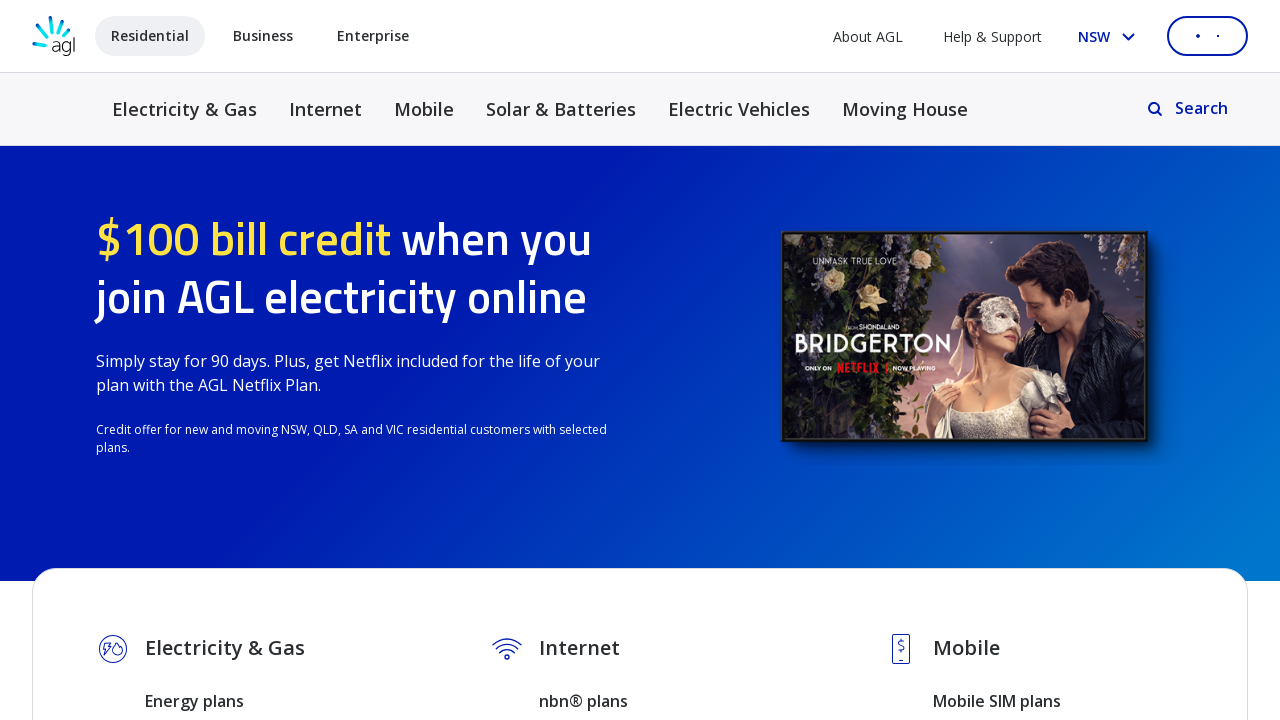

Waited for page to reach networkidle state
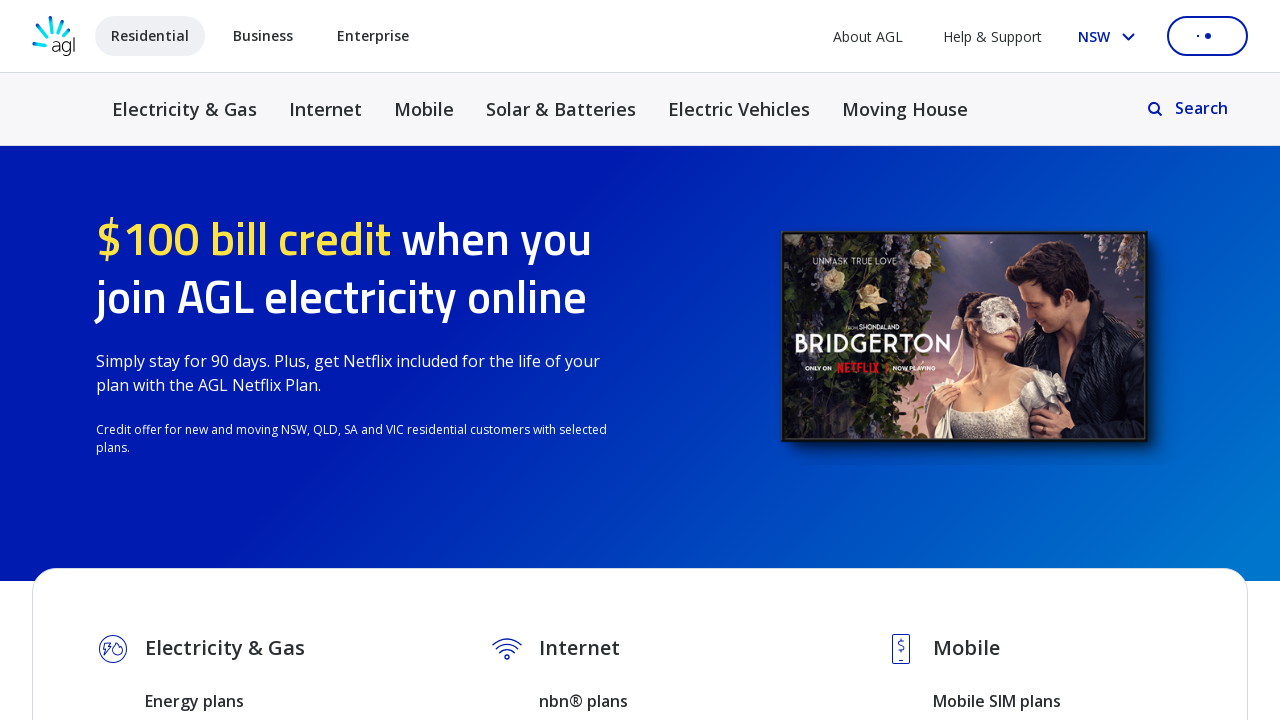

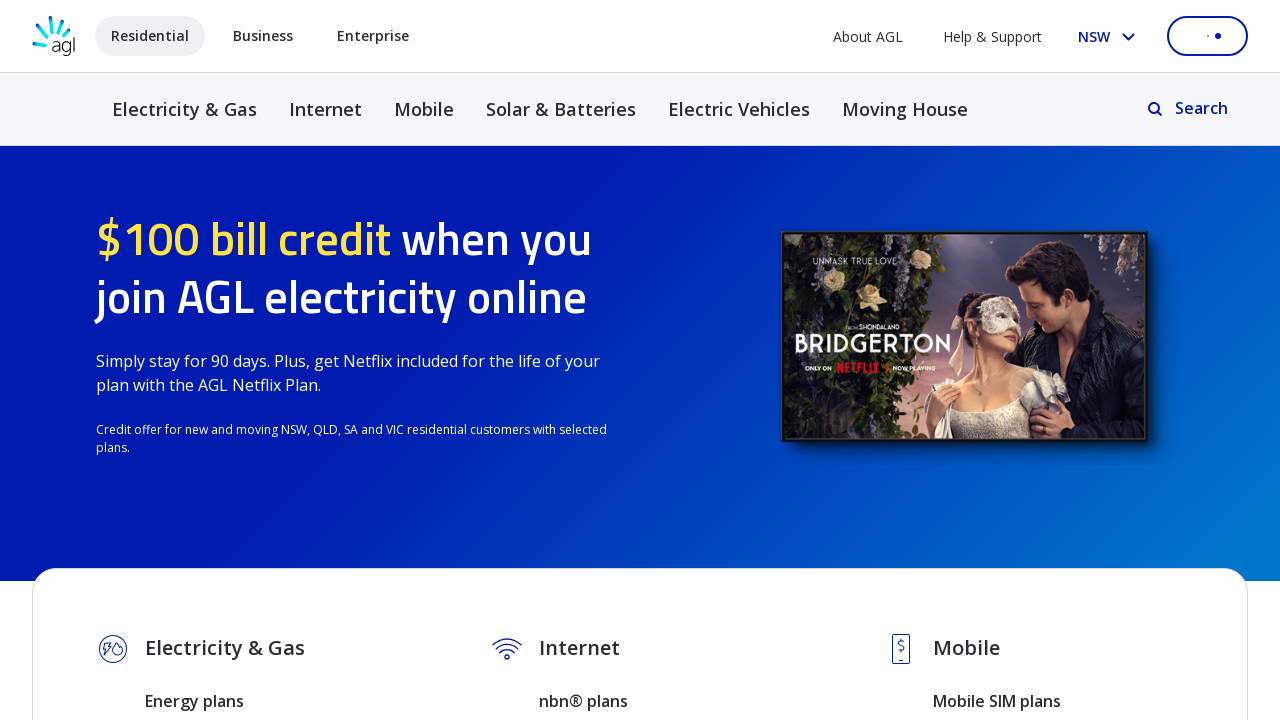